Tests page interaction by clicking a button and verifying the result text changes

Starting URL: https://www.selenium.dev/selenium/web/devToolsRequestInterceptionTest.html

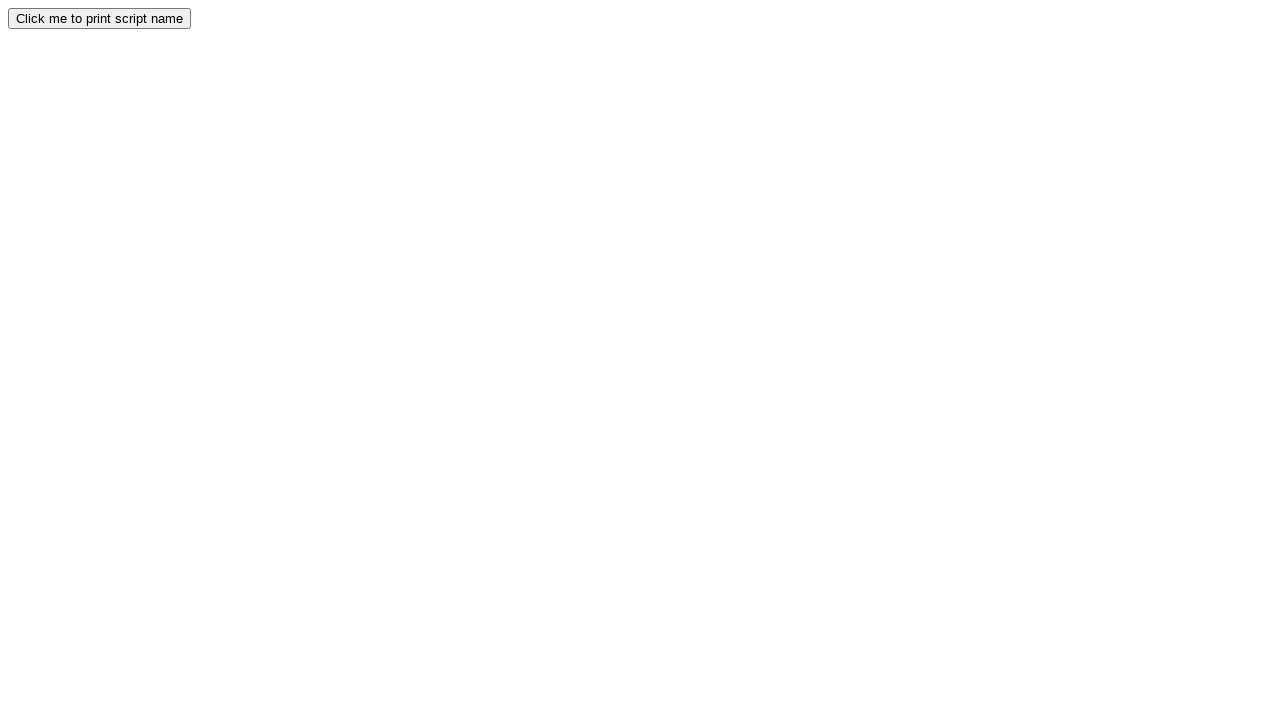

Navigated to devToolsRequestInterceptionTest page
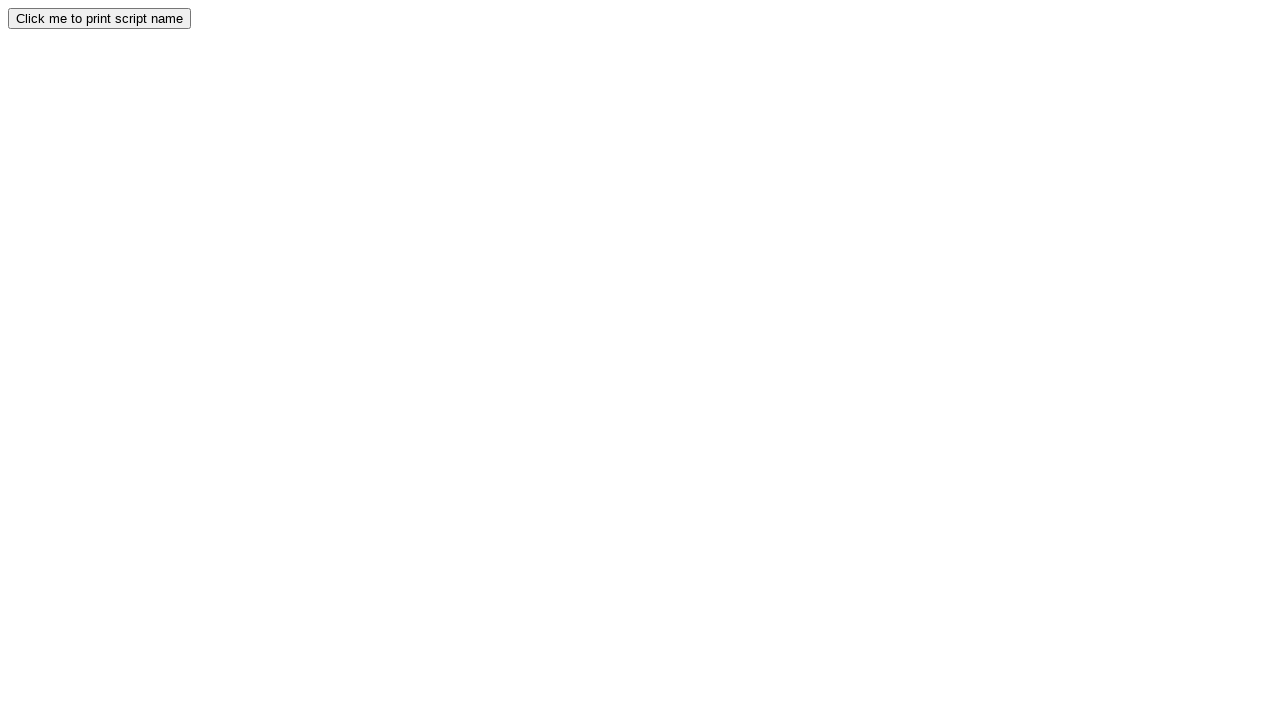

Clicked button on the page at (100, 18) on button
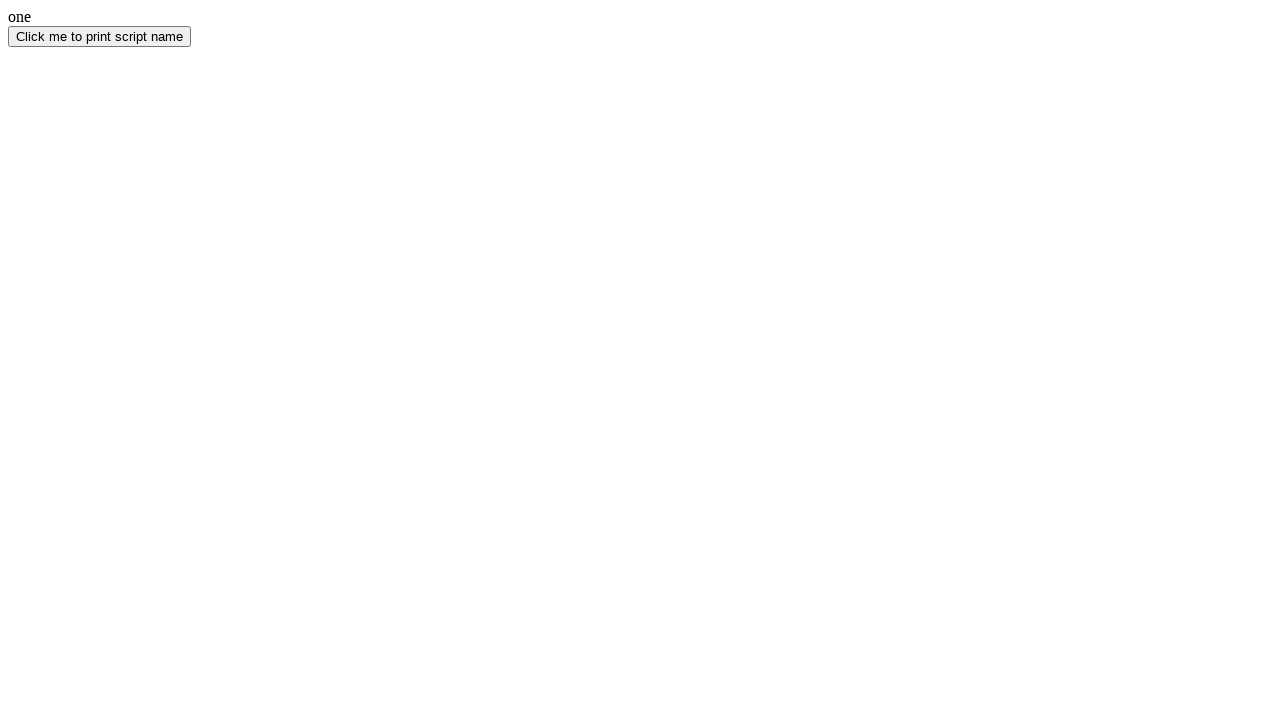

Result element loaded and verified
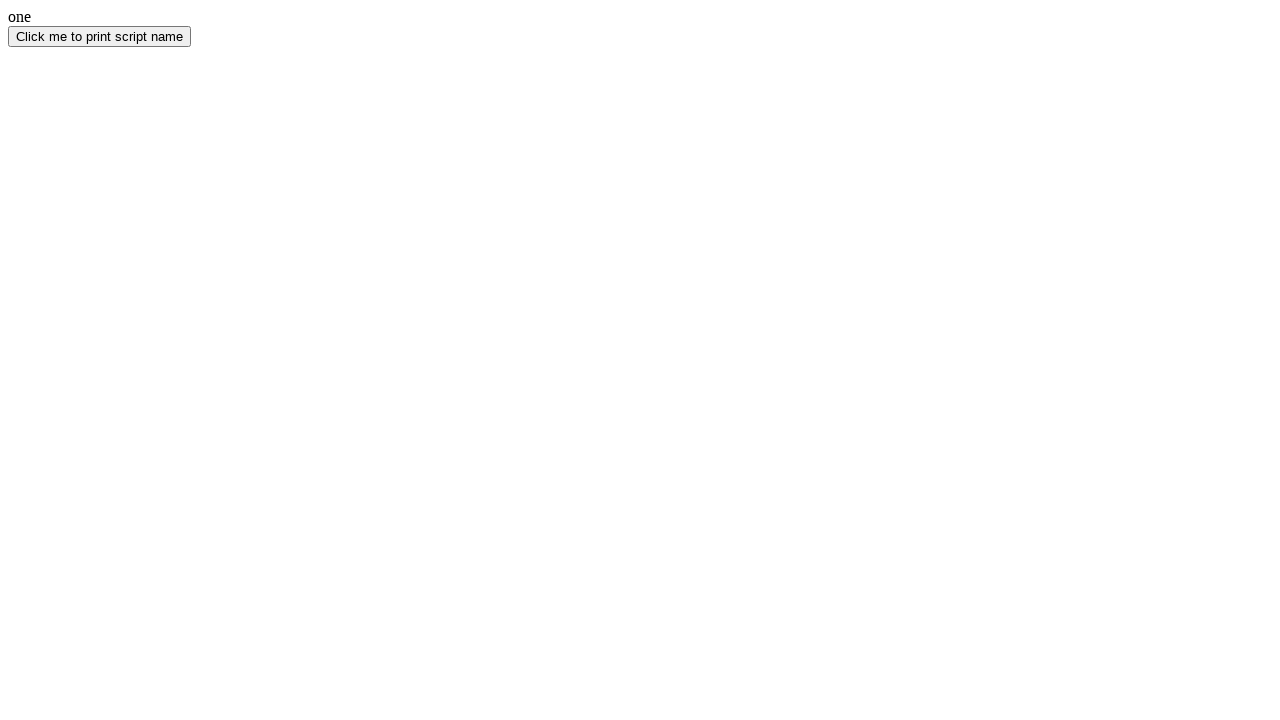

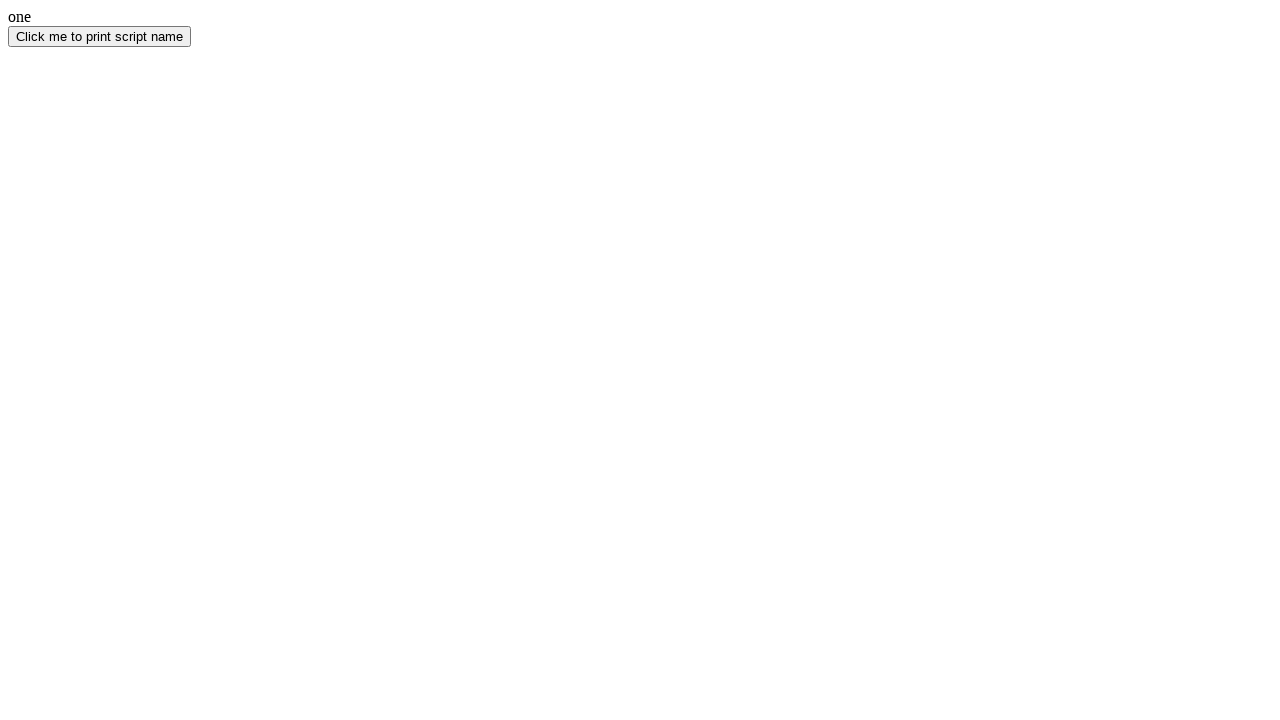